Verifies that the header component is visible on the page

Starting URL: https://jgmedellin.vercel.app/

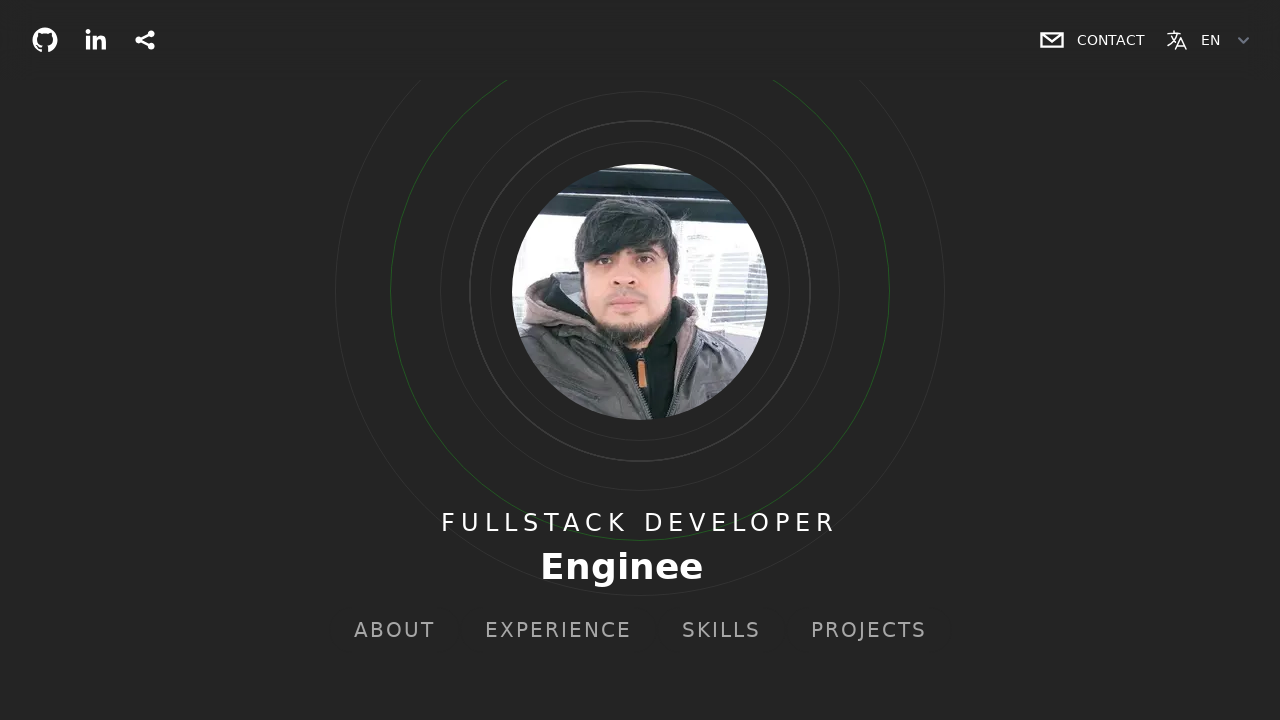

Waited for header element to be present in DOM
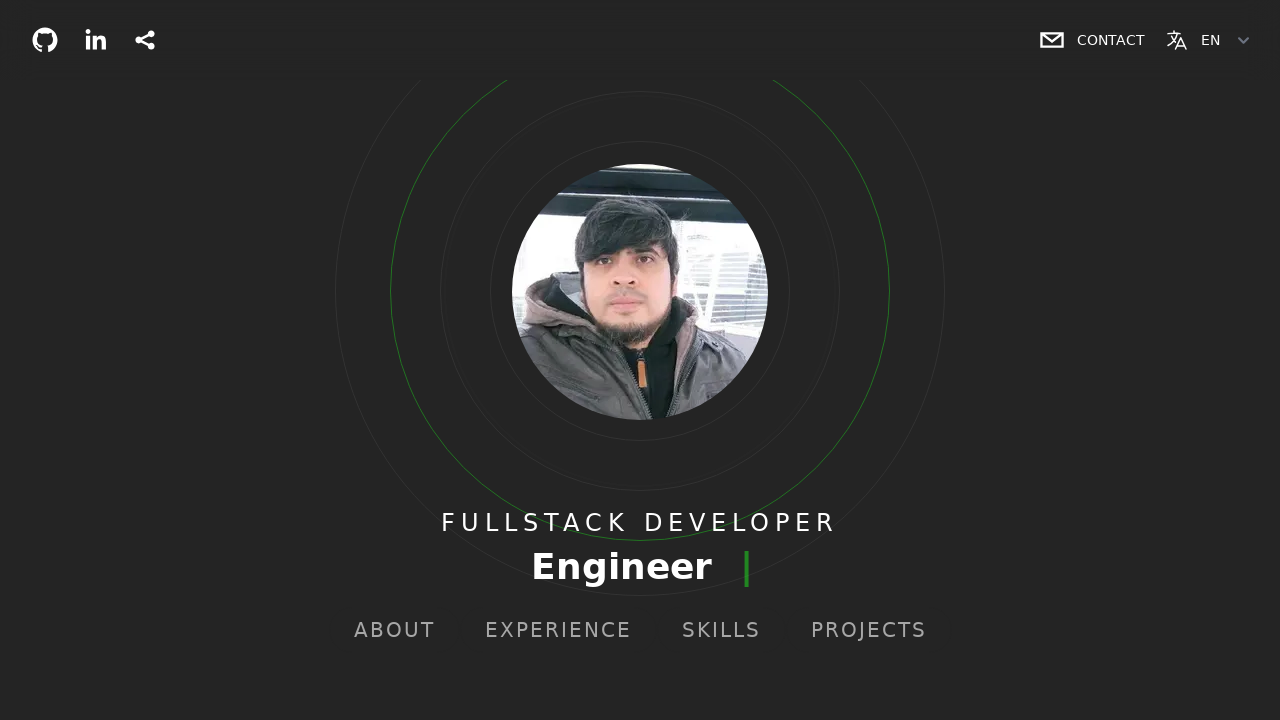

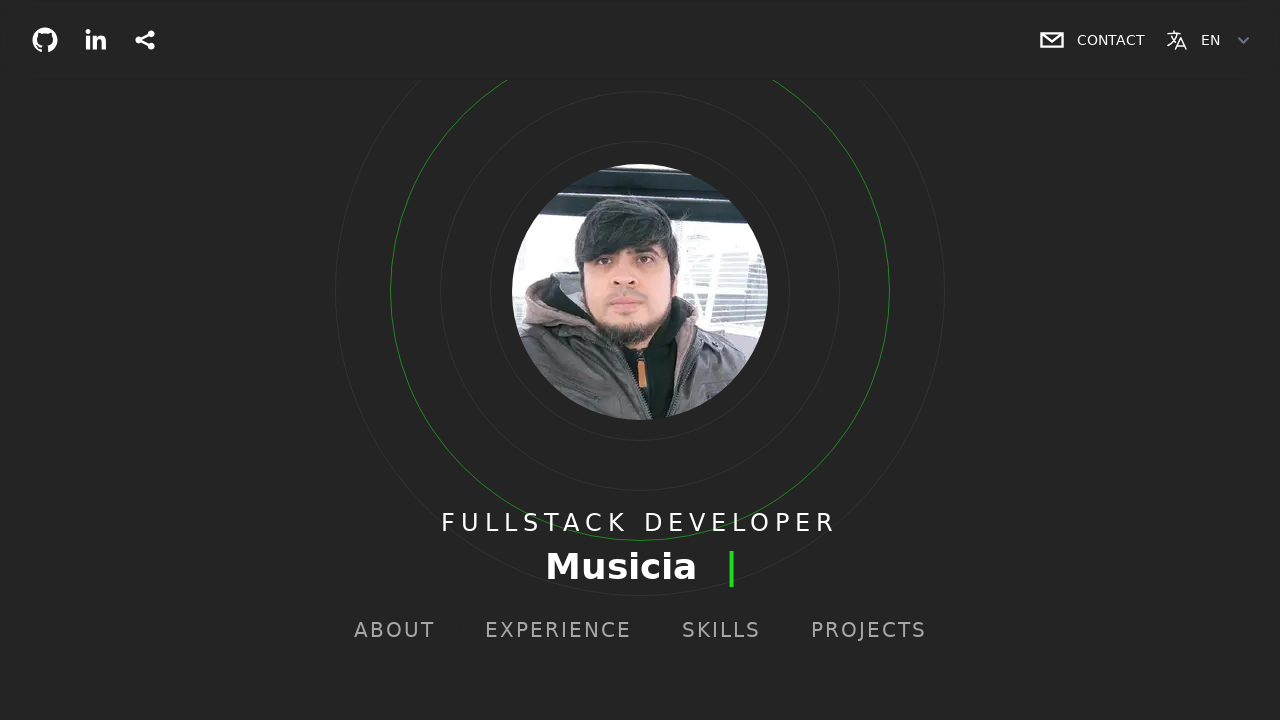